Tests the add to cart functionality by clicking the add to cart button on a product and verifying the product appears in the cart panel

Starting URL: https://bstackdemo.com/

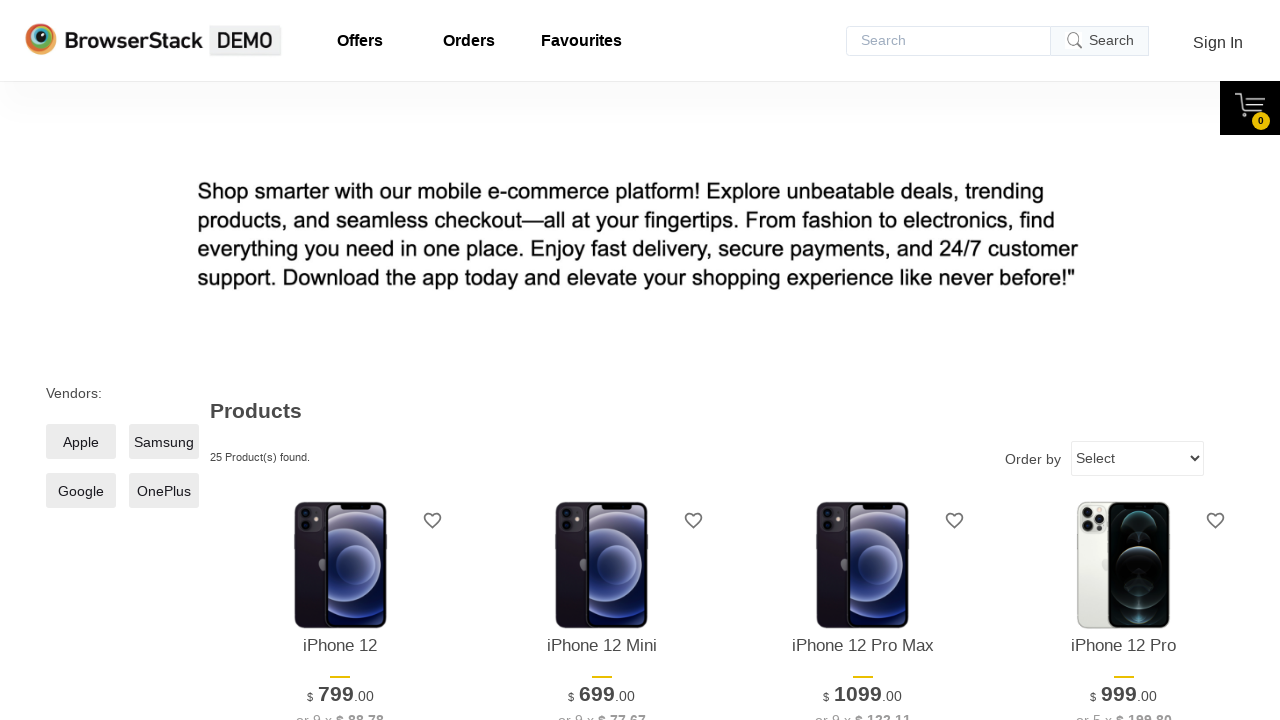

Waited for first product to be visible on the page
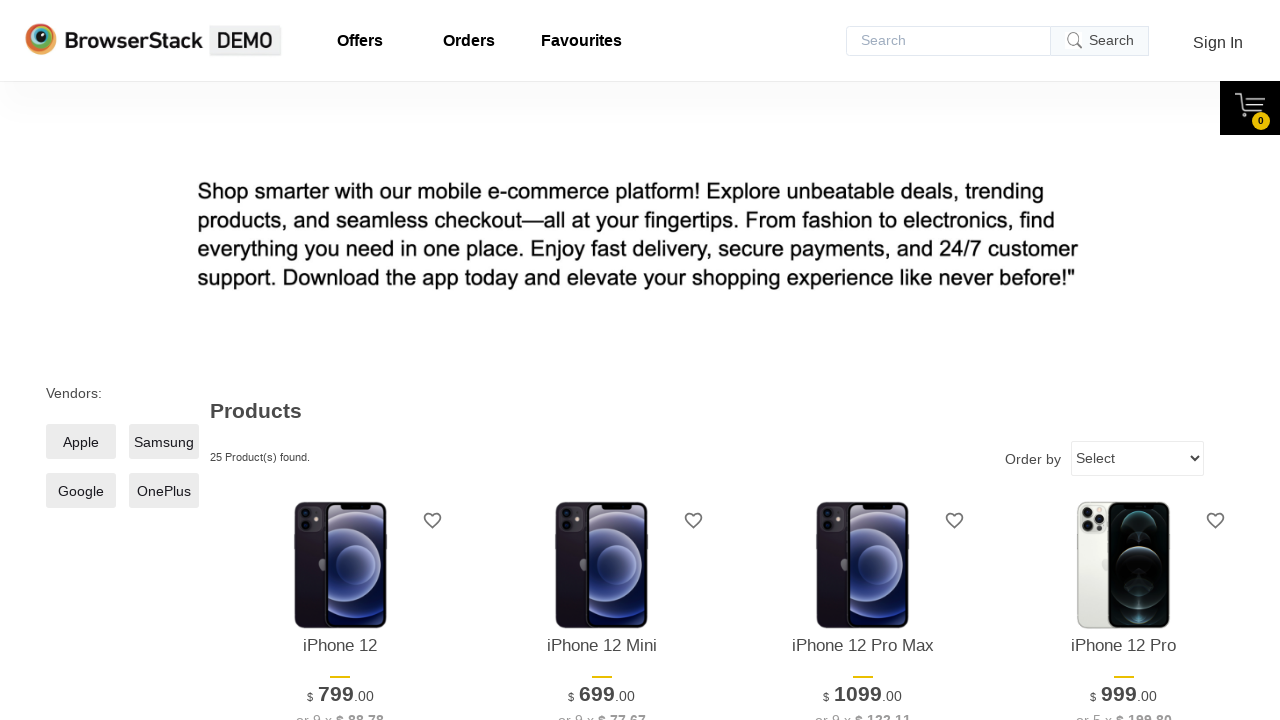

Retrieved product name: iPhone 12
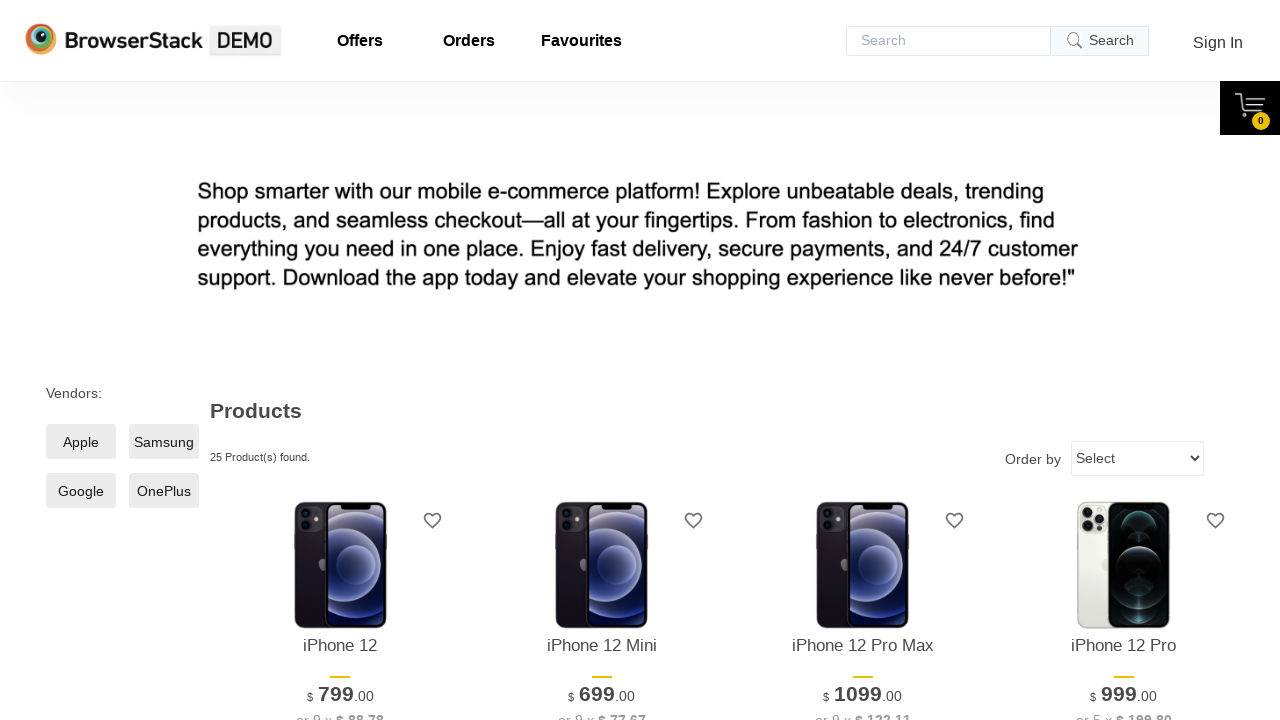

Clicked 'Add to cart' button for the first product at (340, 361) on xpath=//*[@id="1"]/div[4]
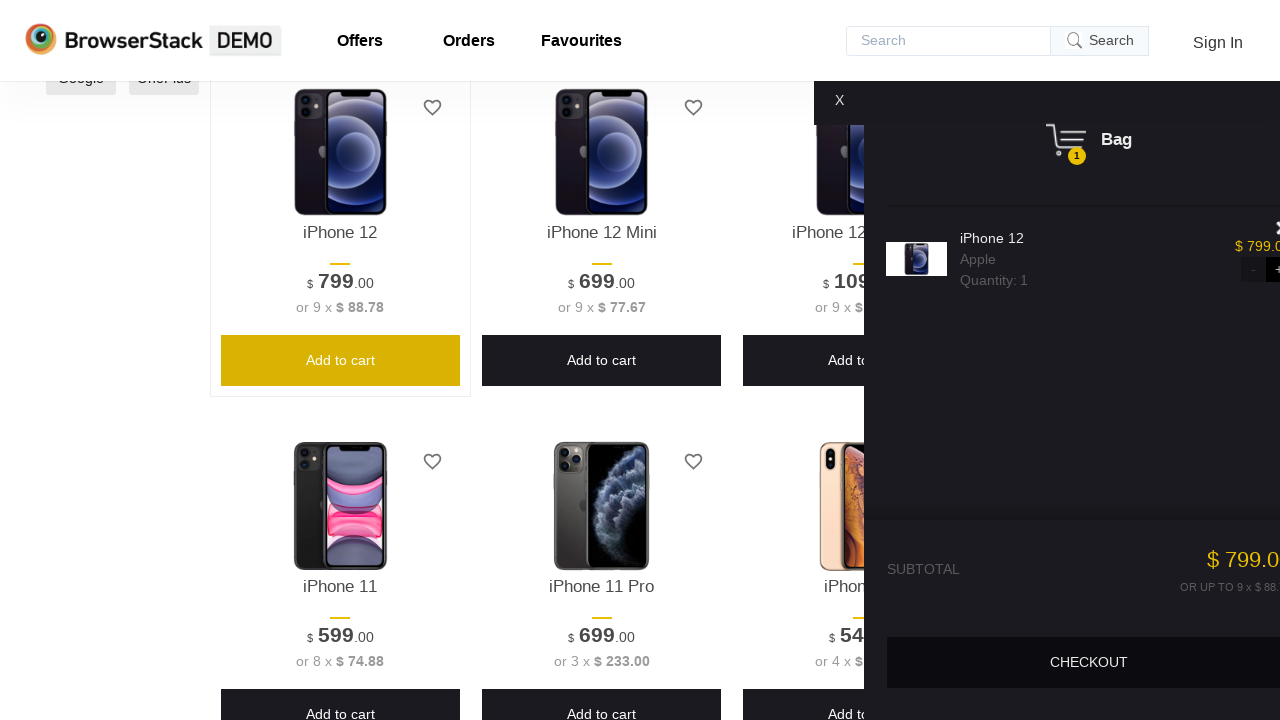

Cart panel appeared after adding product
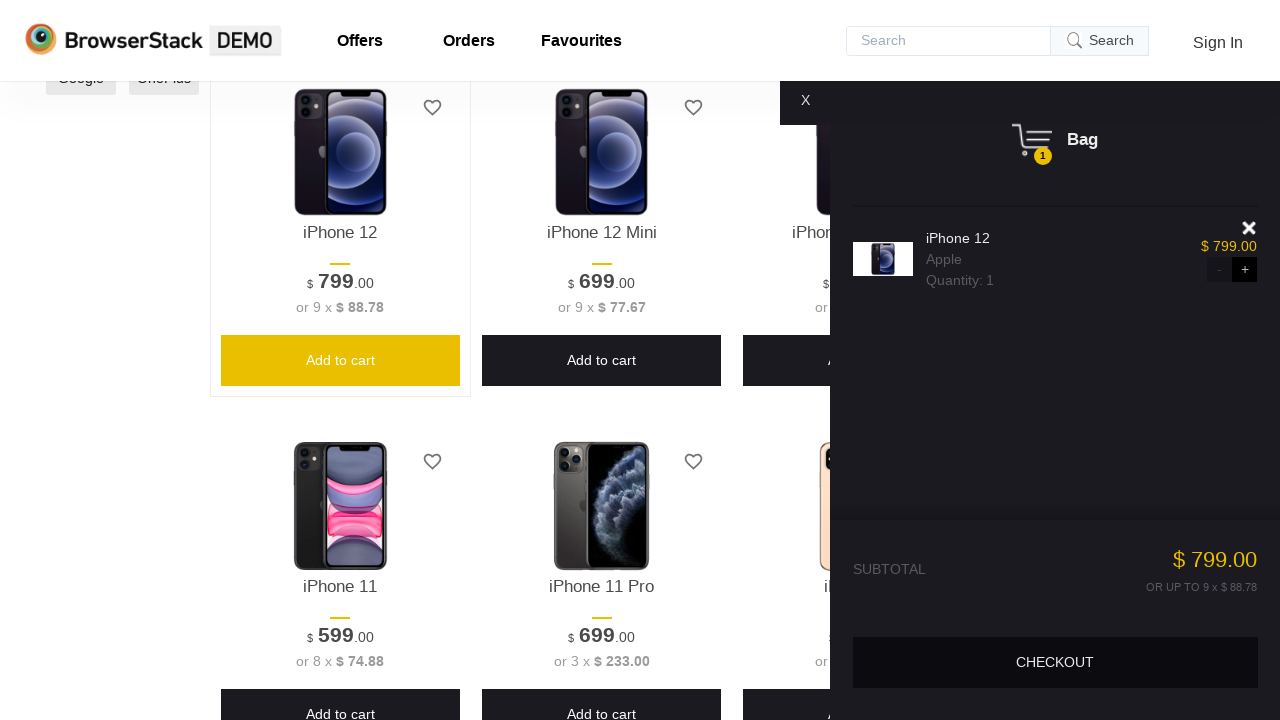

Verified product in cart: iPhone 12
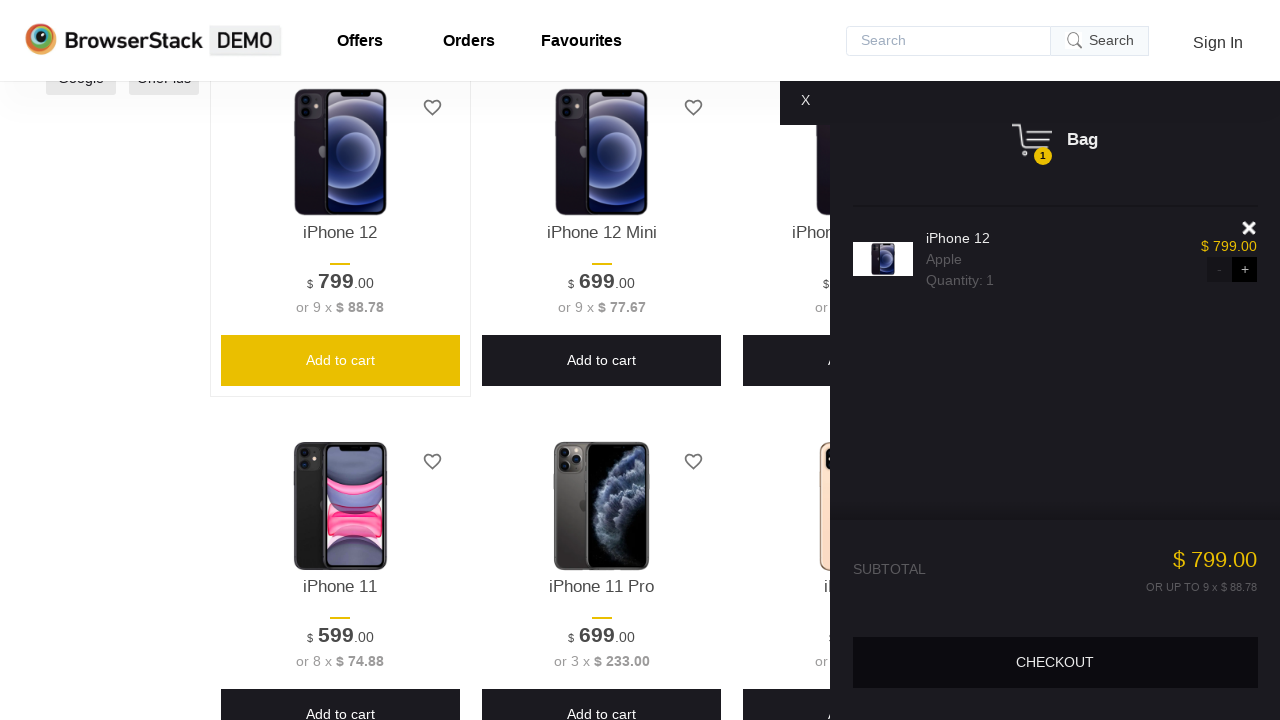

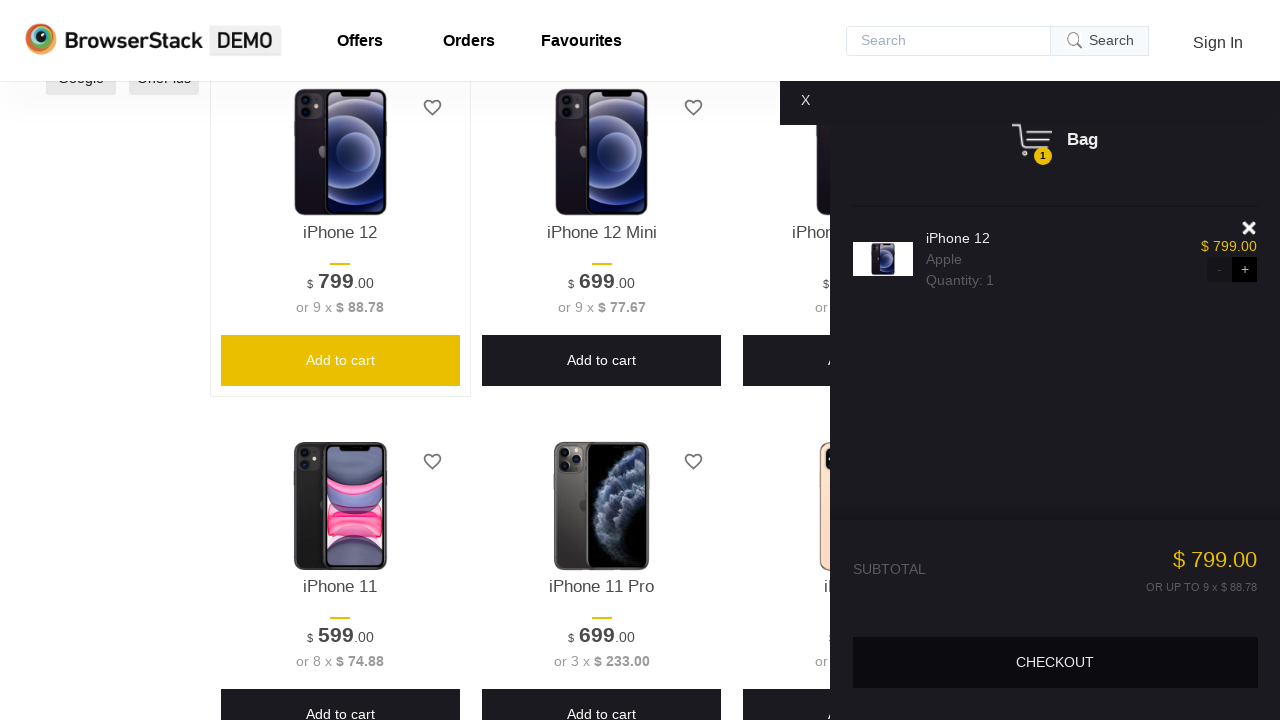